Navigates to Rahul Shetty Academy dropdowns practice page and verifies it loads successfully

Starting URL: https://rahulshettyacademy.com/dropdownsPractise/

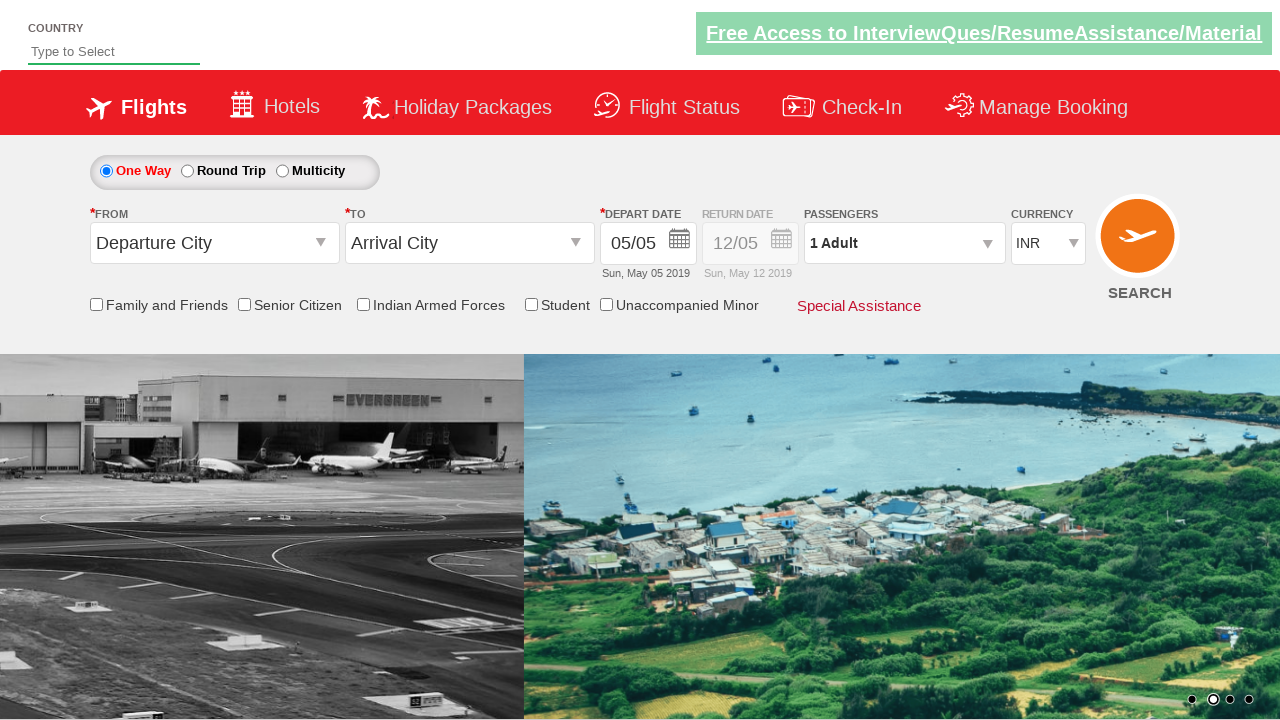

Navigated to Rahul Shetty Academy dropdowns practice page
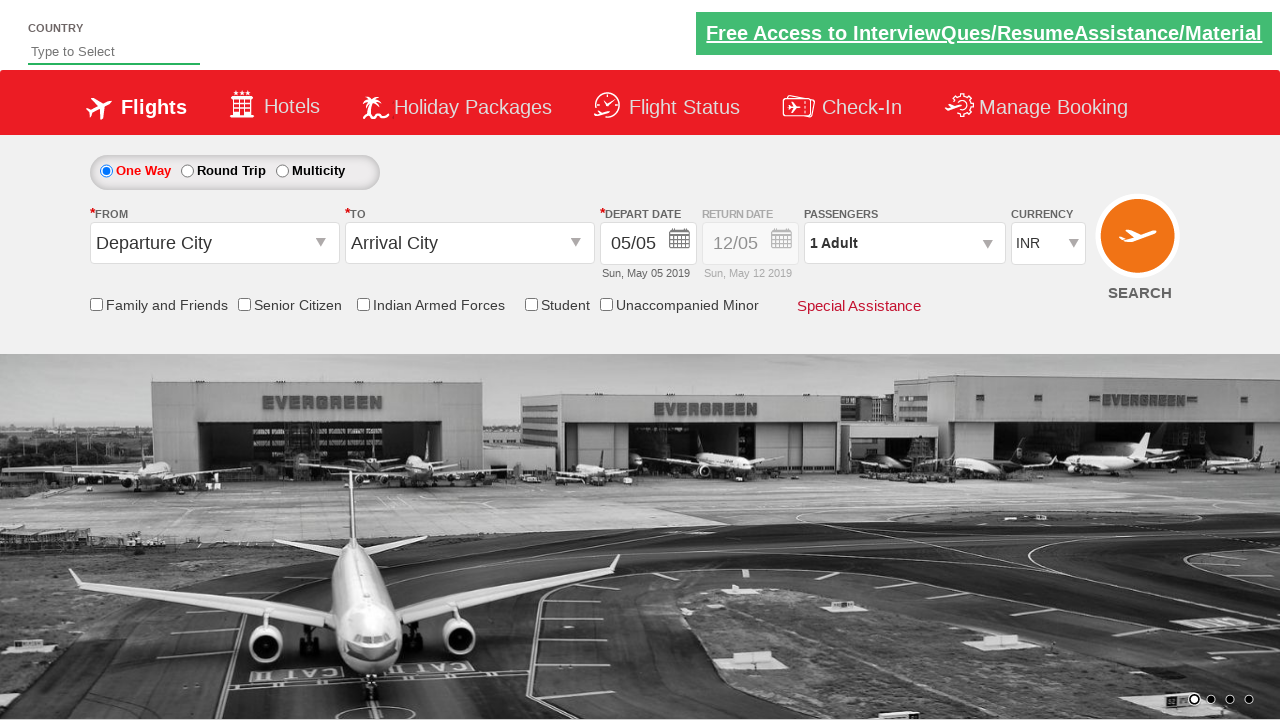

Page DOM content loaded
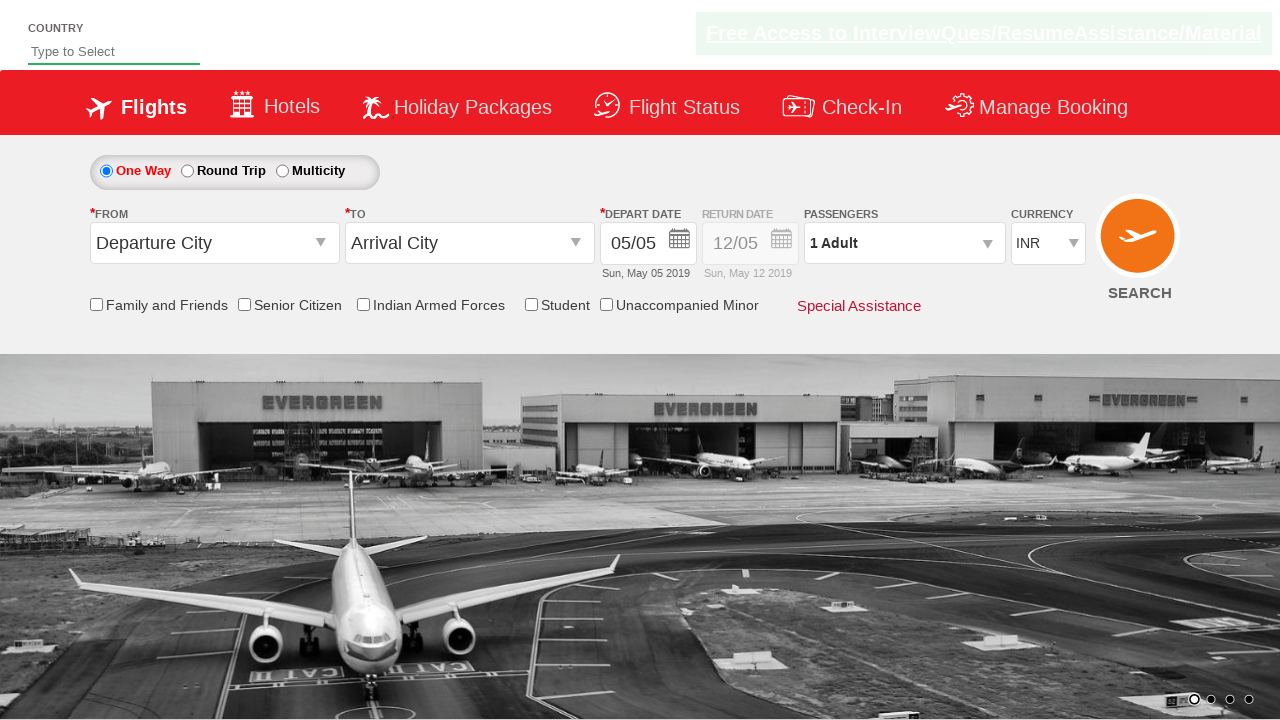

Body element is present - page loaded successfully
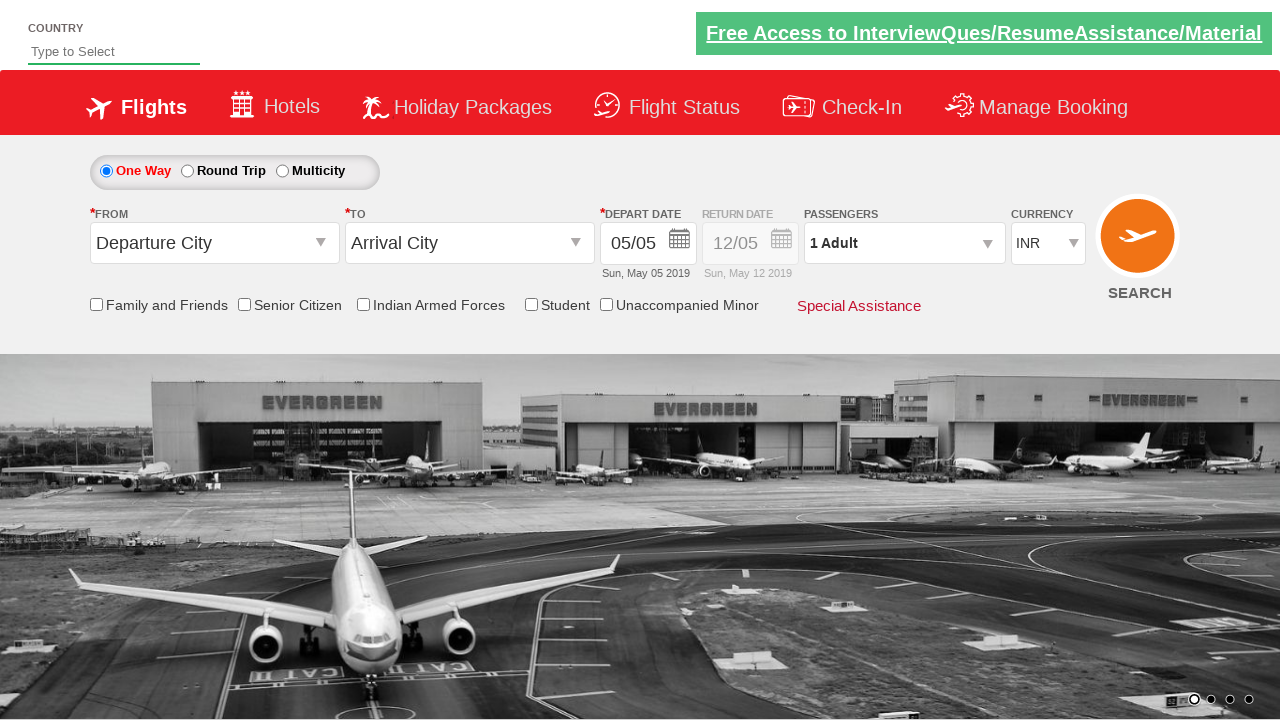

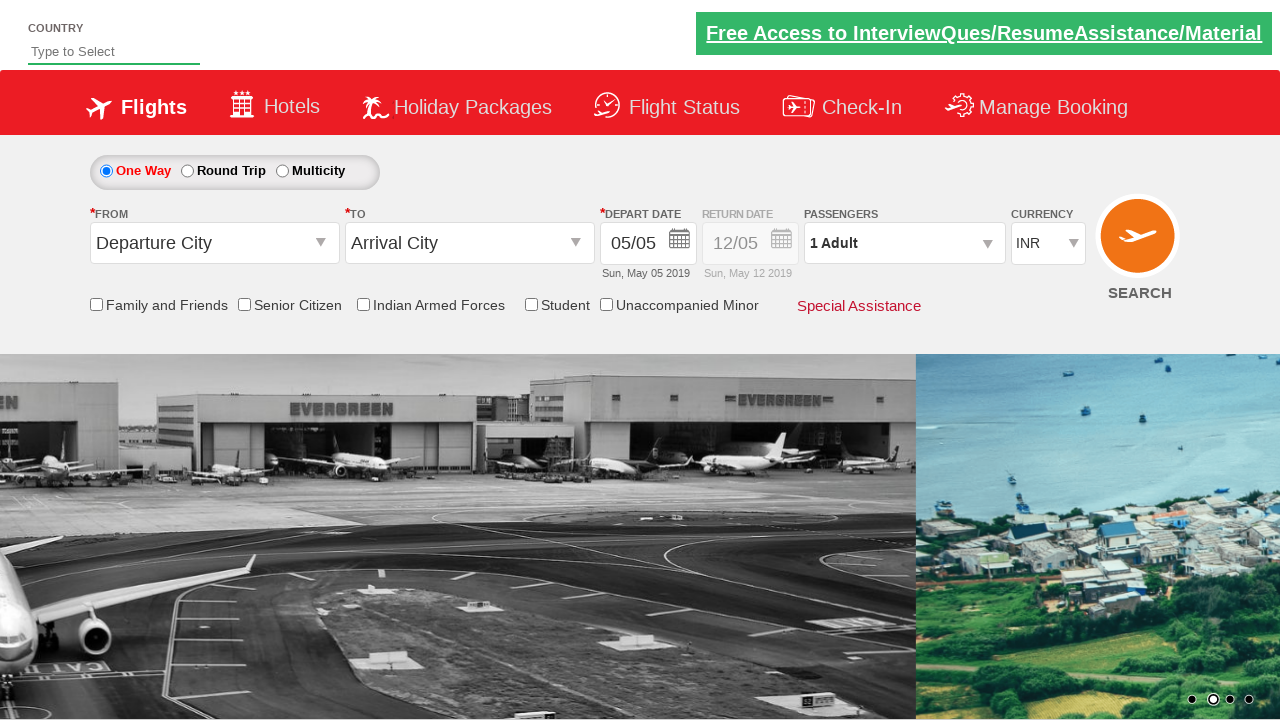